Tests visibility toggling of a text field by verifying it's visible, clicking a hide button, and verifying it becomes hidden.

Starting URL: https://rahulshettyacademy.com/AutomationPractice/

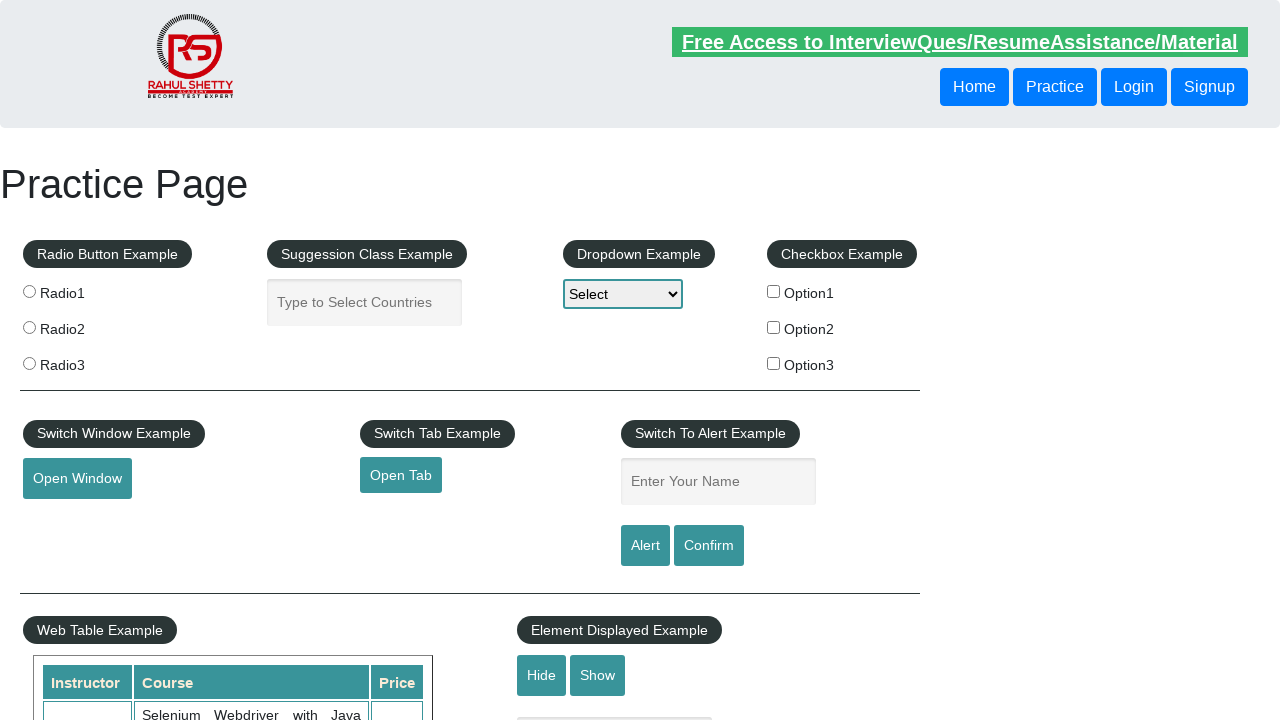

Verified text field is visible
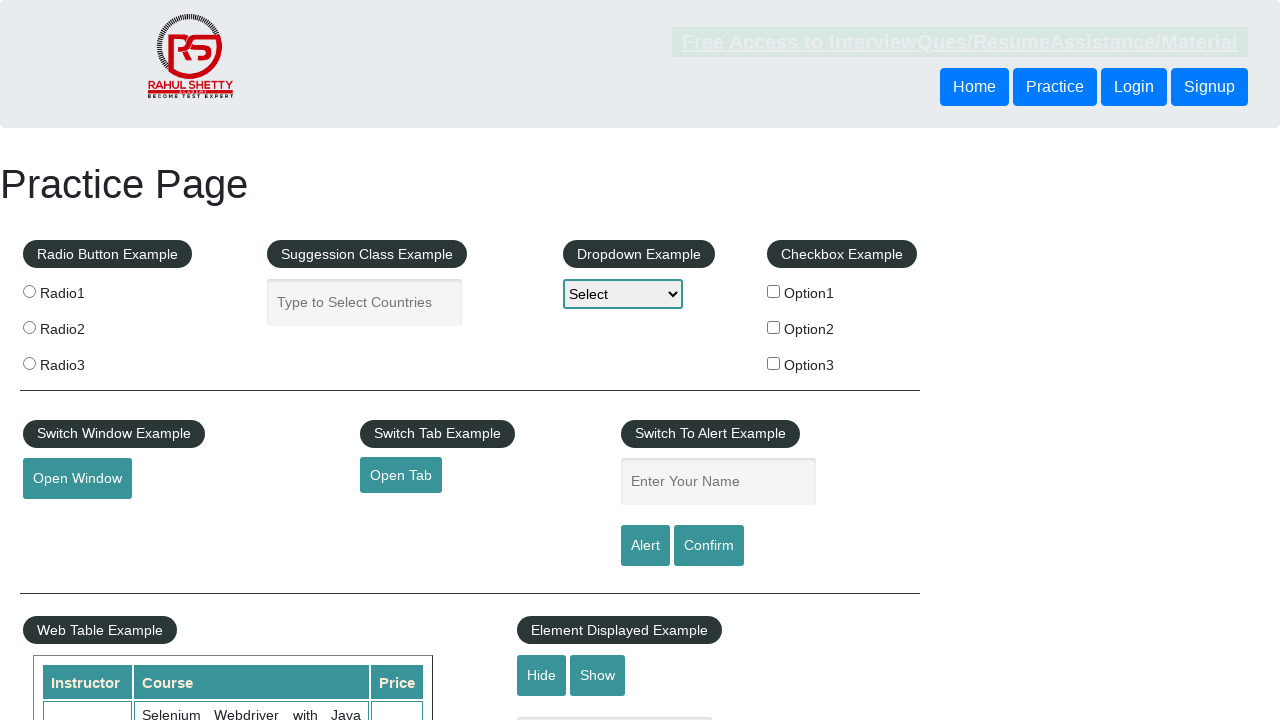

Clicked hide button to hide the text field at (542, 675) on #hide-textbox
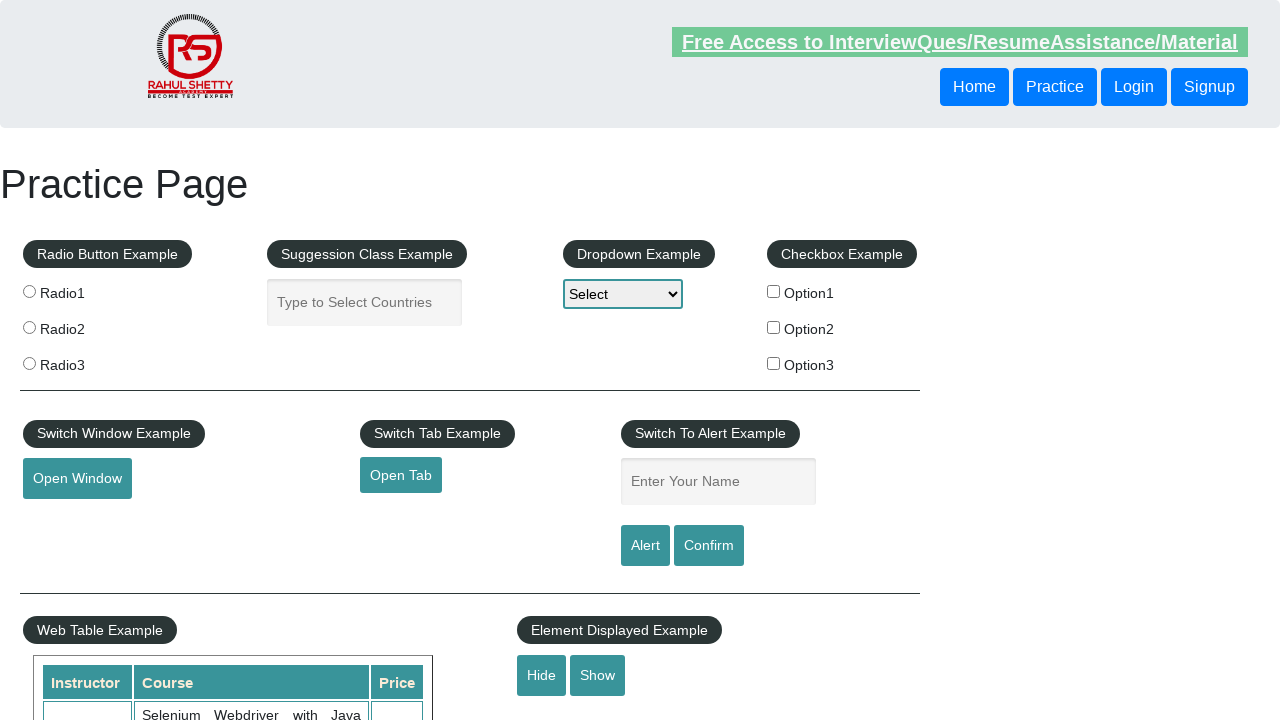

Verified text field is now hidden
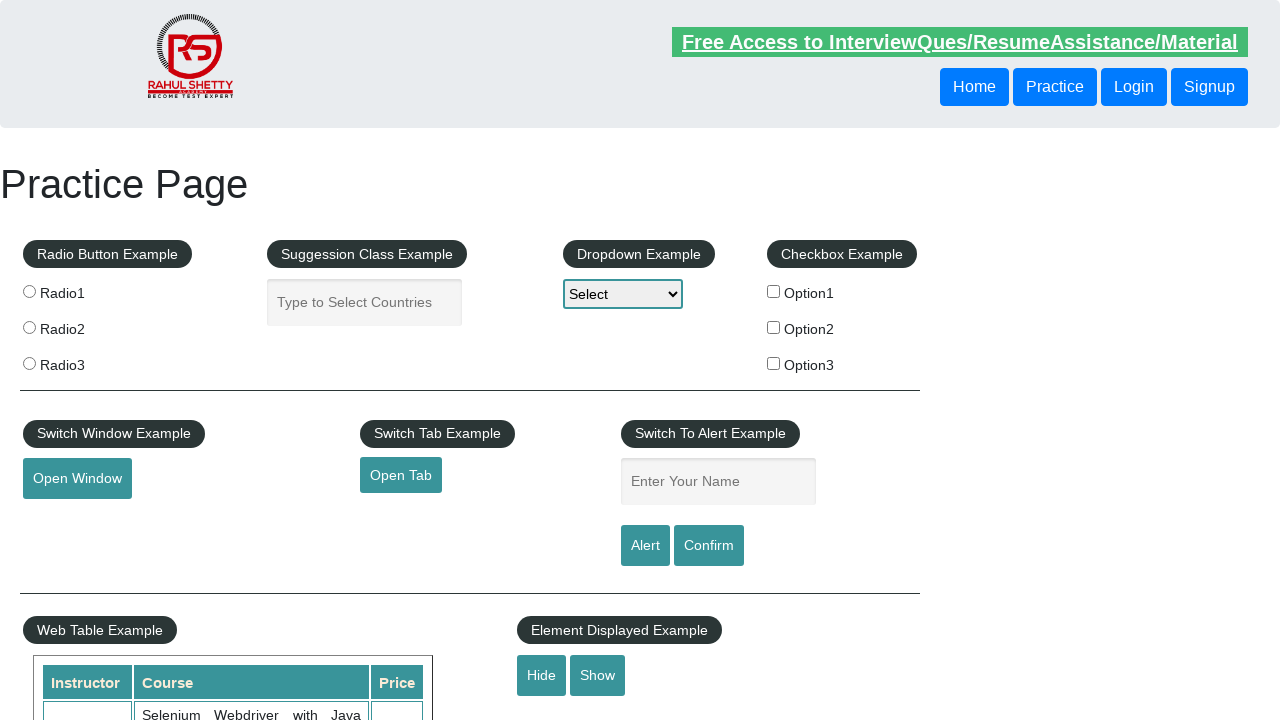

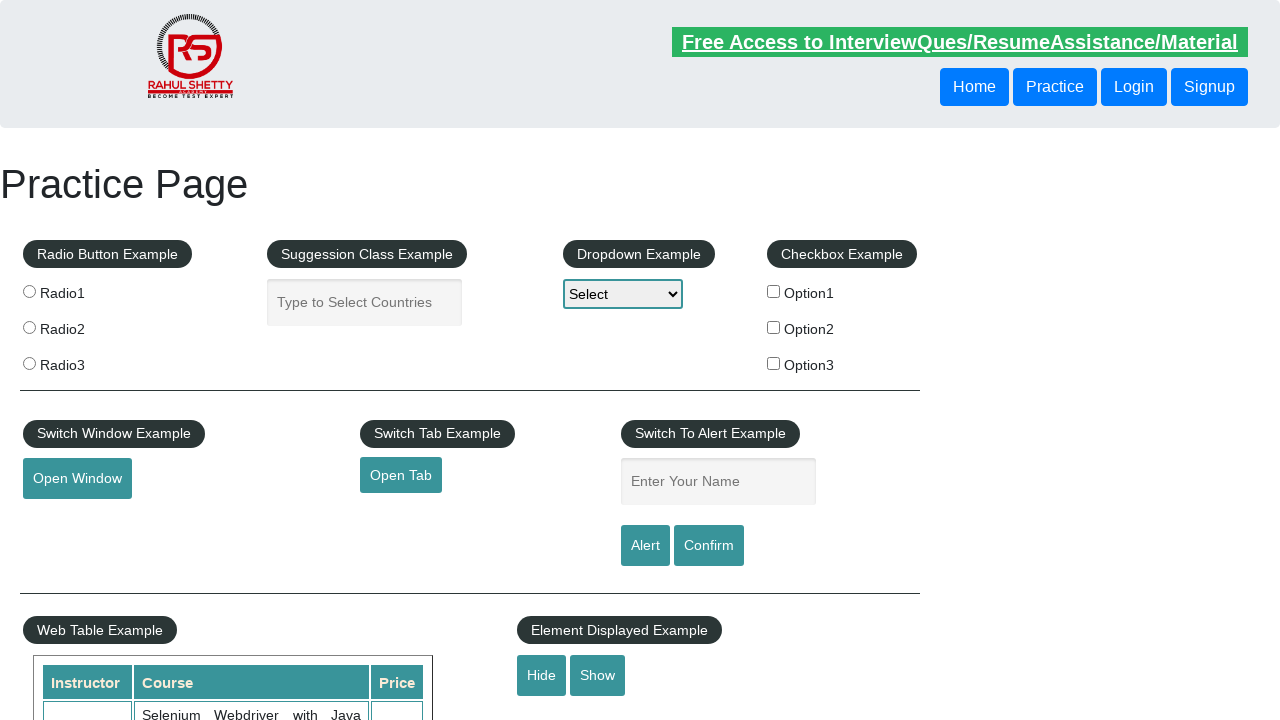